Tests a To-Do application by clicking on the To-Do App link, checking todo items 4 and 5, adding a new todo item, and archiving completed todos

Starting URL: http://crossbrowsertesting.github.io/

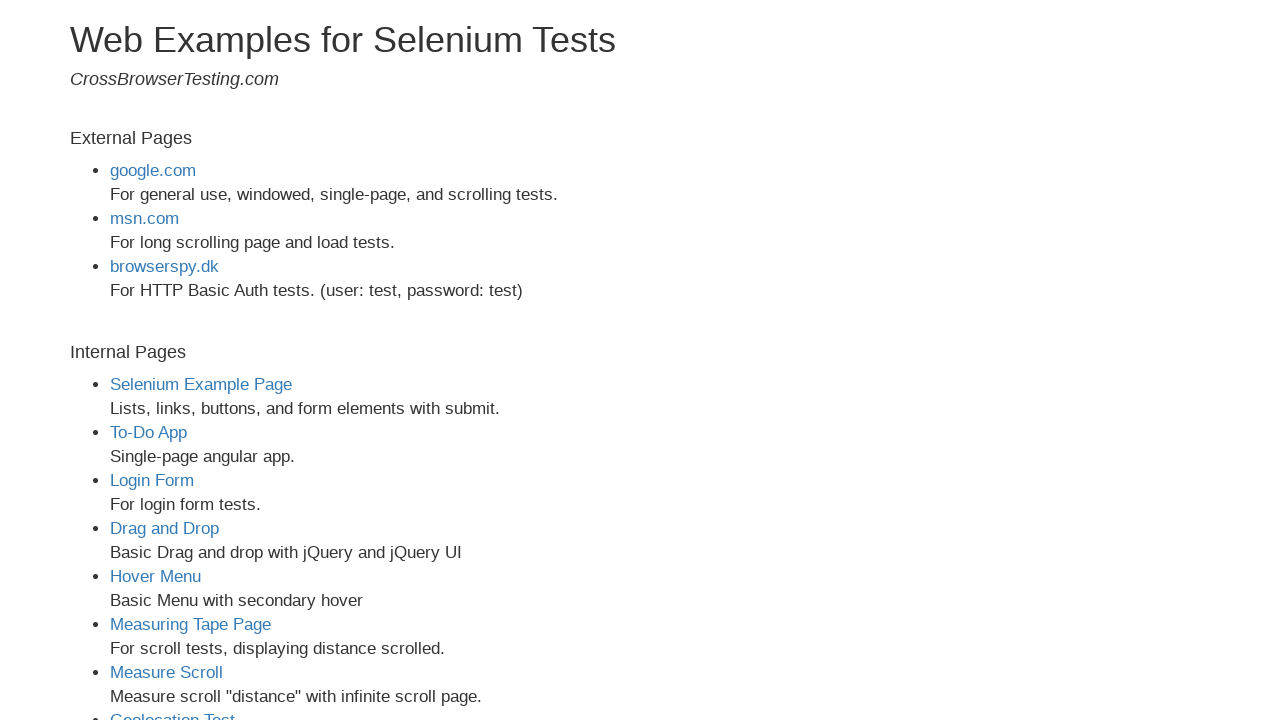

Clicked on To-Do App link at (148, 432) on a:has-text('To-Do App')
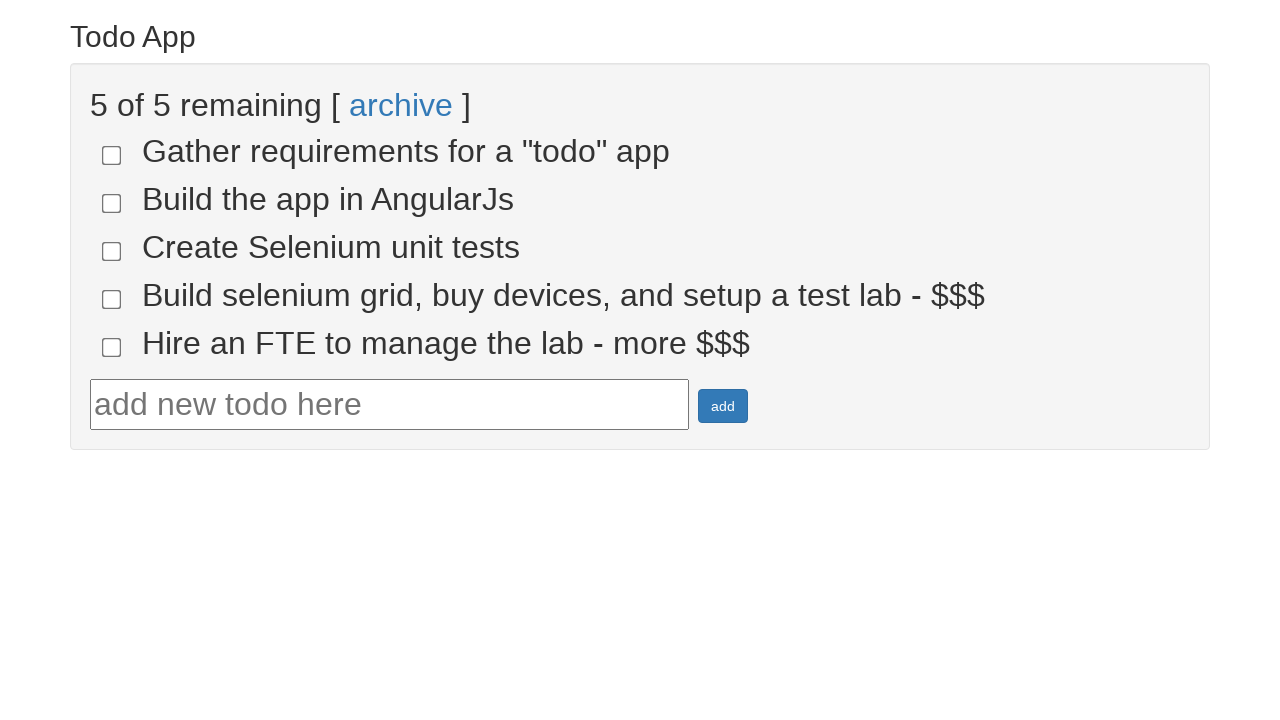

Todo app loaded with todo-4 checkbox visible
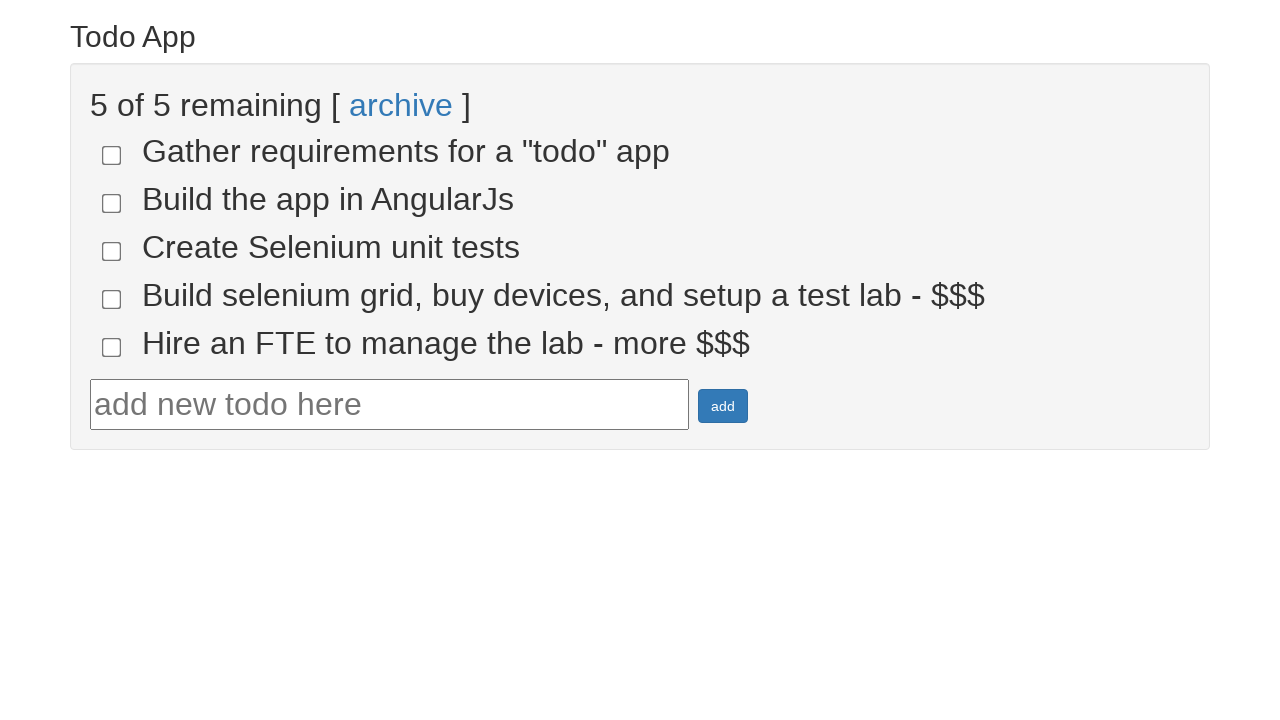

Checked todo item 4 at (112, 299) on input[name='todo-4']
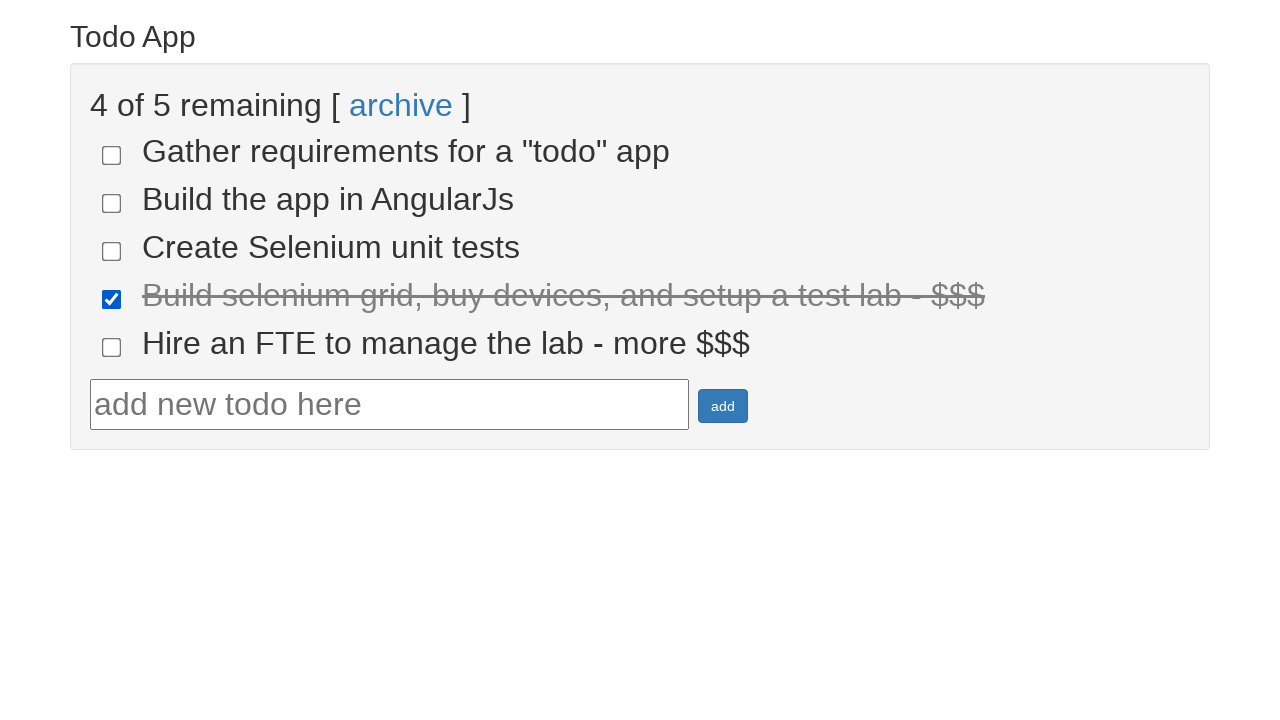

Checked todo item 5 at (112, 347) on input[name='todo-5']
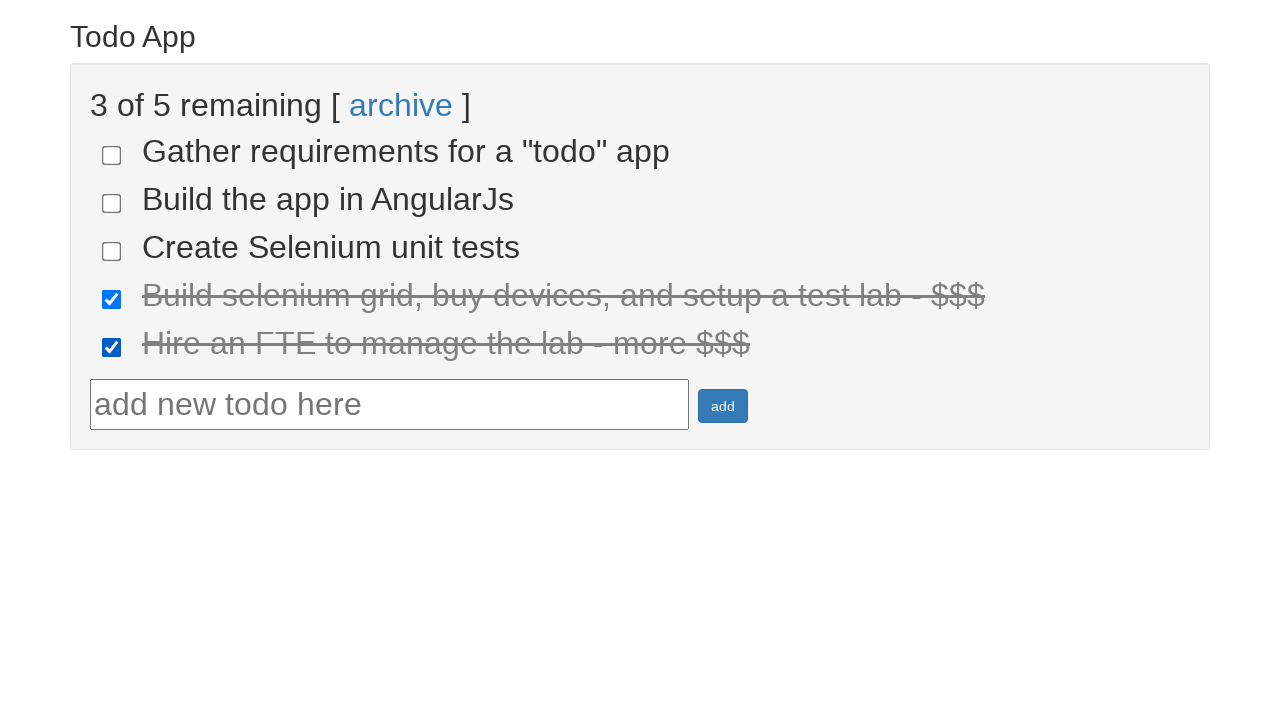

Retrieved remaining todo count text
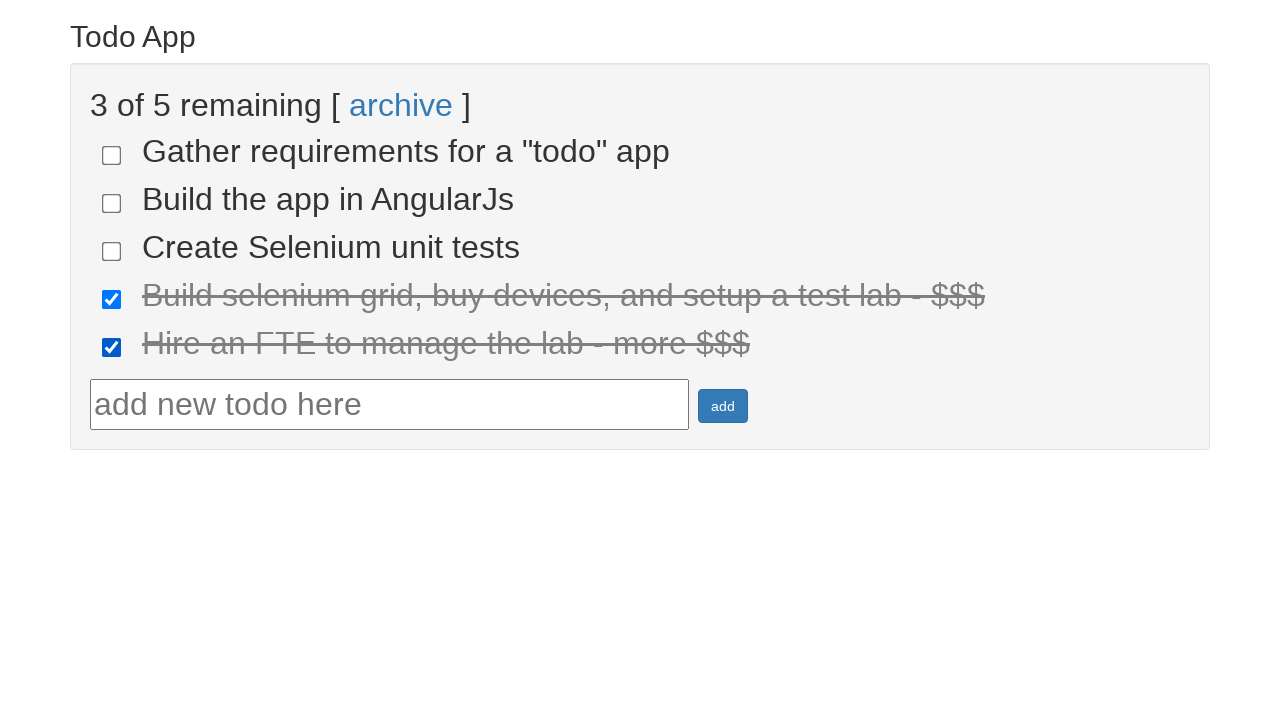

Verified that 3 of 5 todos remain
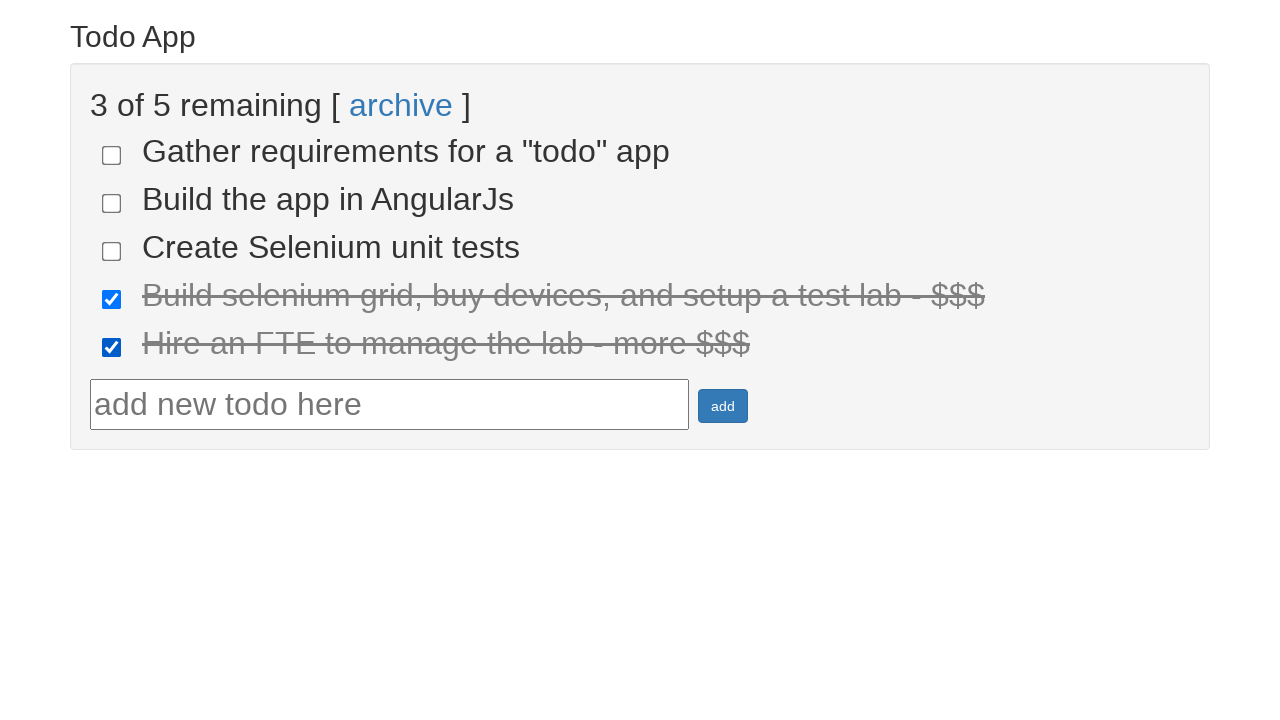

Filled new todo text field with 'oa' on #todotext
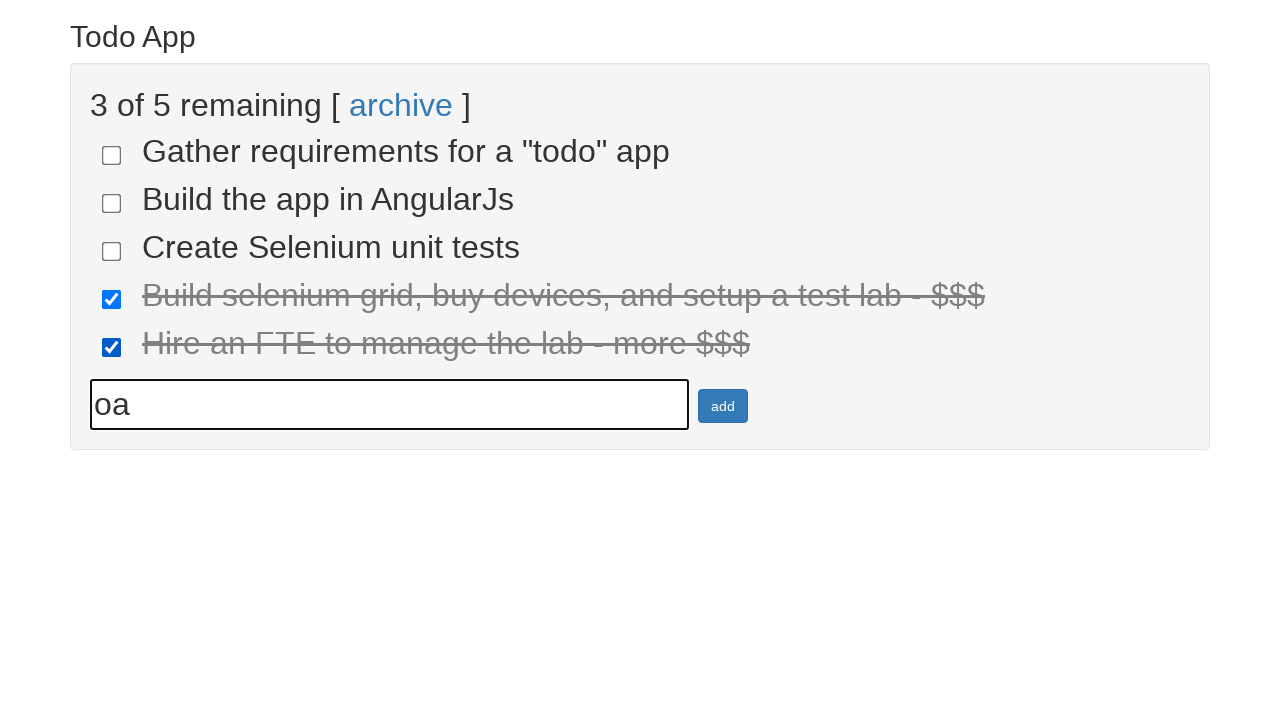

Clicked add button to create new todo item at (723, 406) on #addbutton
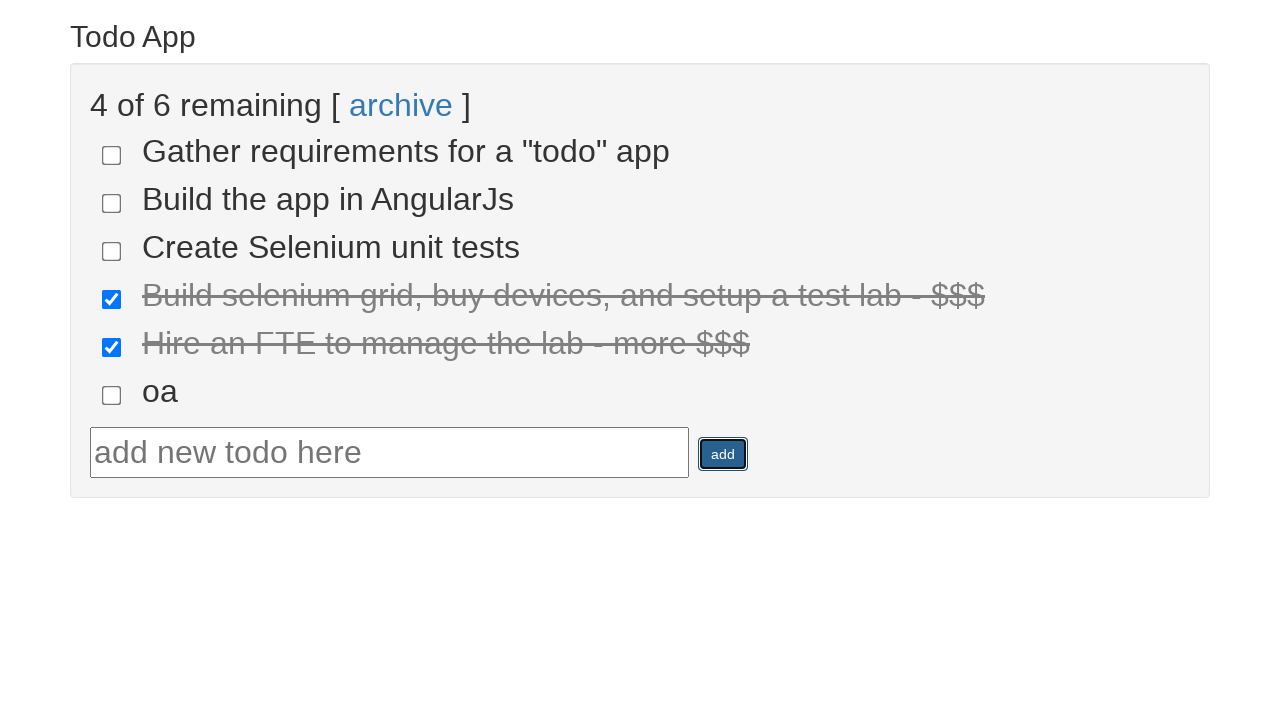

Clicked archive link to archive completed todos at (401, 105) on a:has-text('archive')
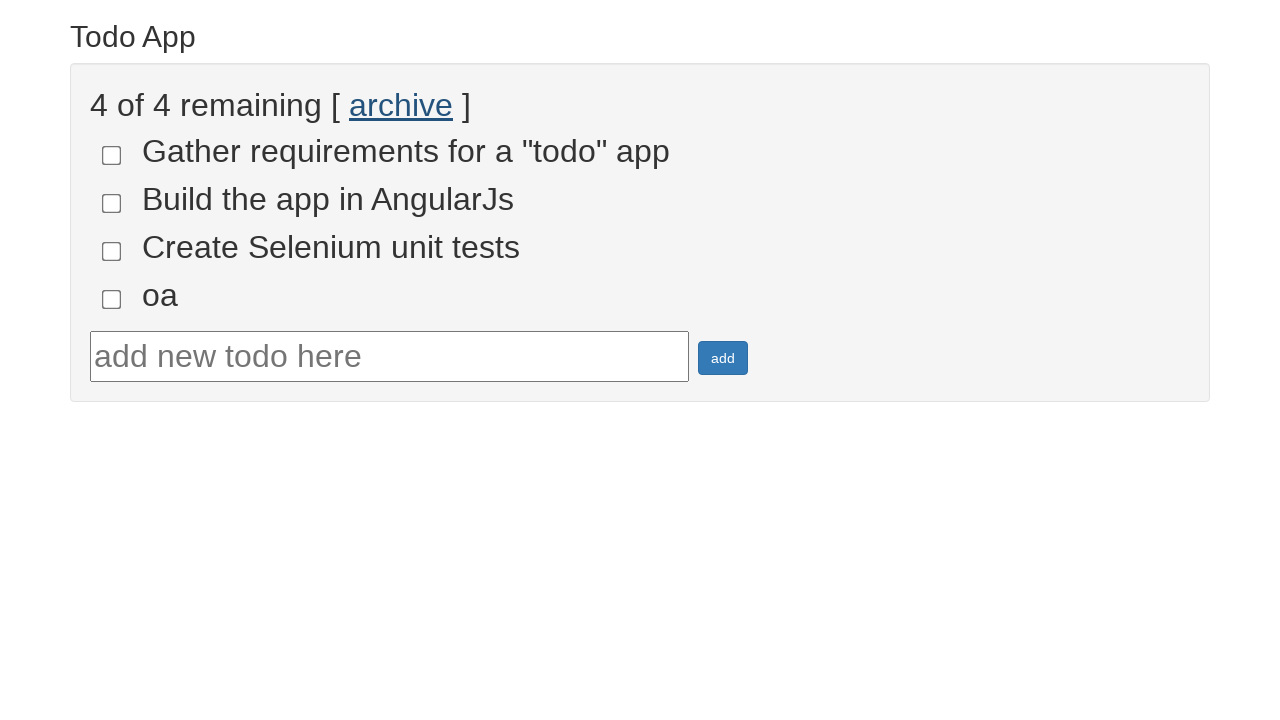

Counted remaining todo list items after archiving
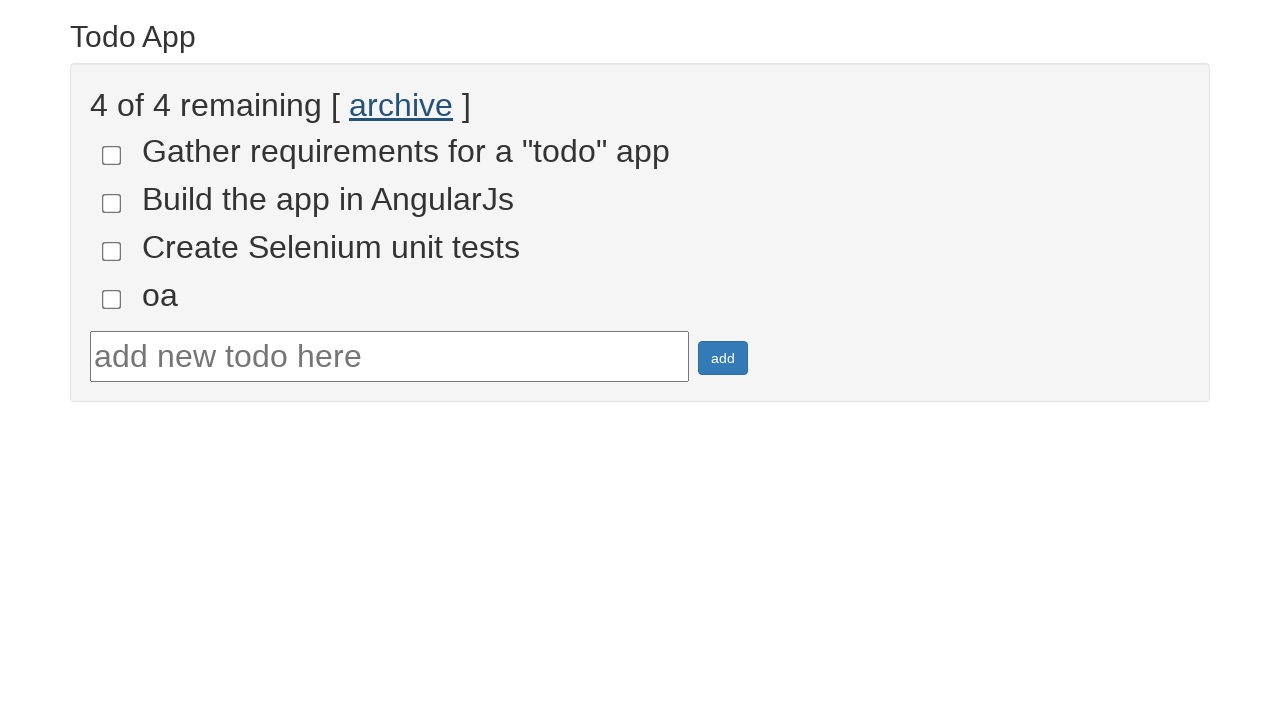

Verified that 4 todo items remain after archiving
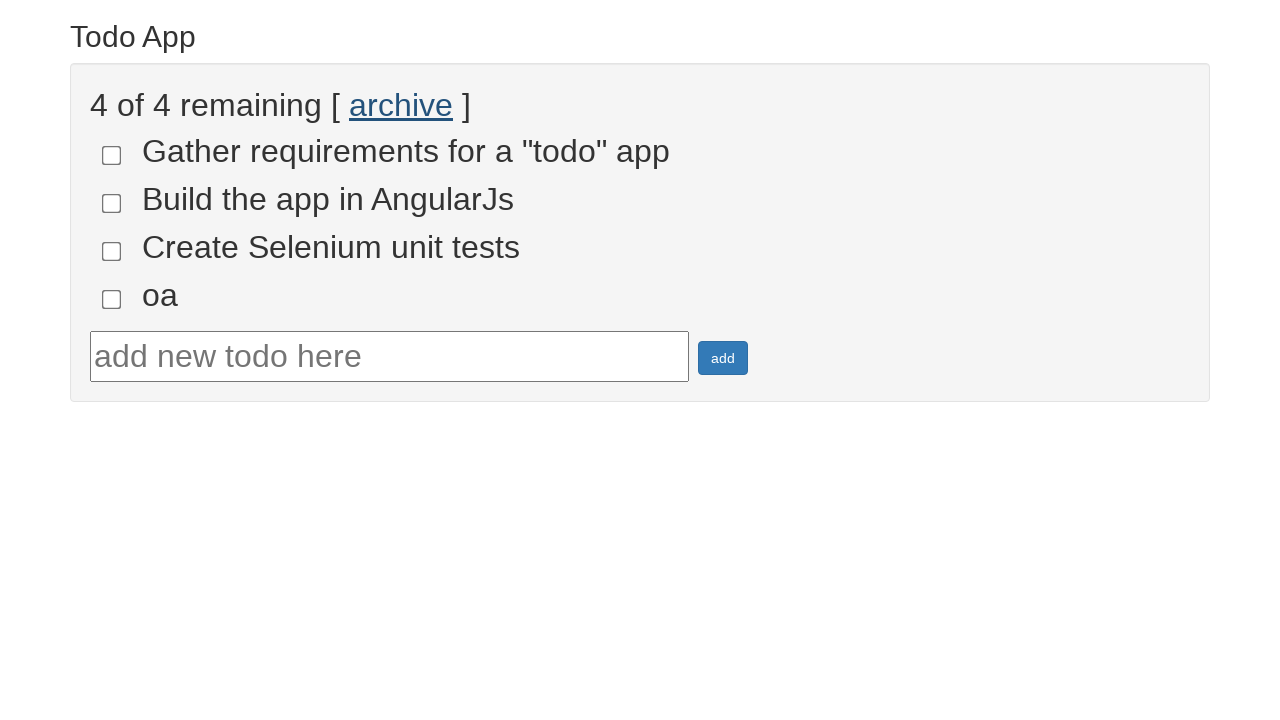

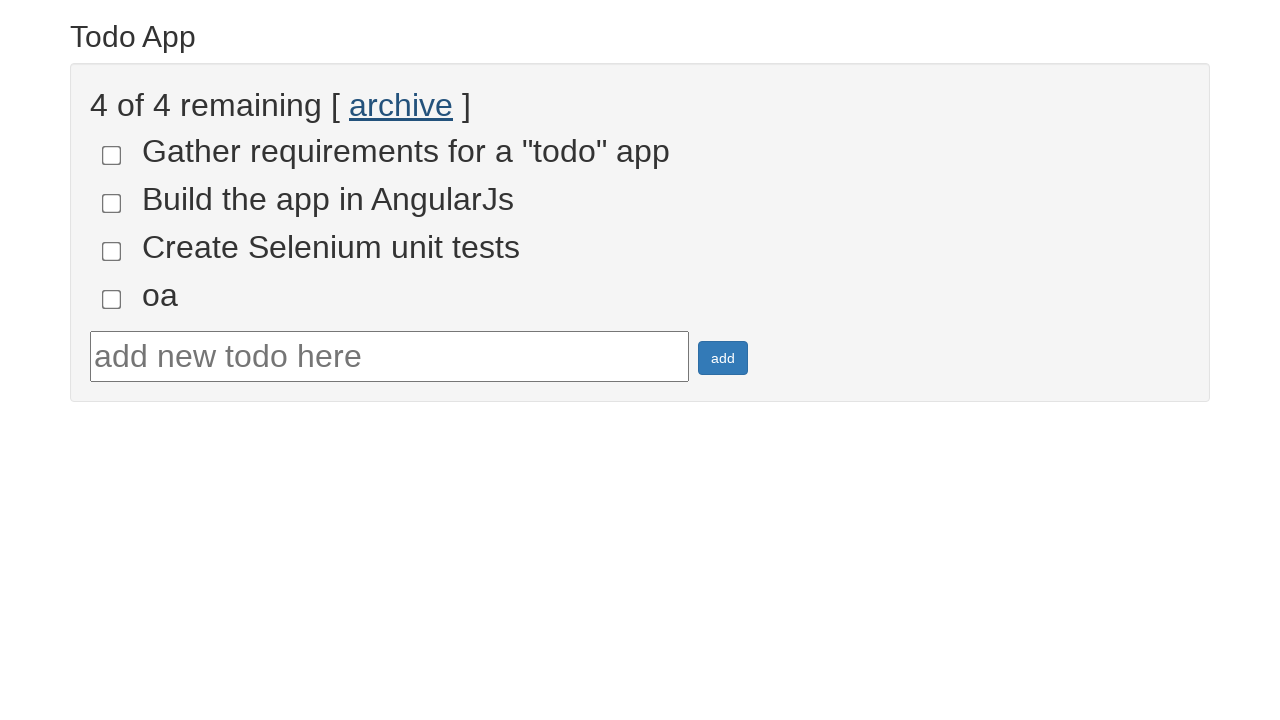